Tests JavaScript Prompt dialog handling by clicking the prompt button, entering text into the prompt, accepting it, and verifying the result message

Starting URL: https://the-internet.herokuapp.com/javascript_alerts

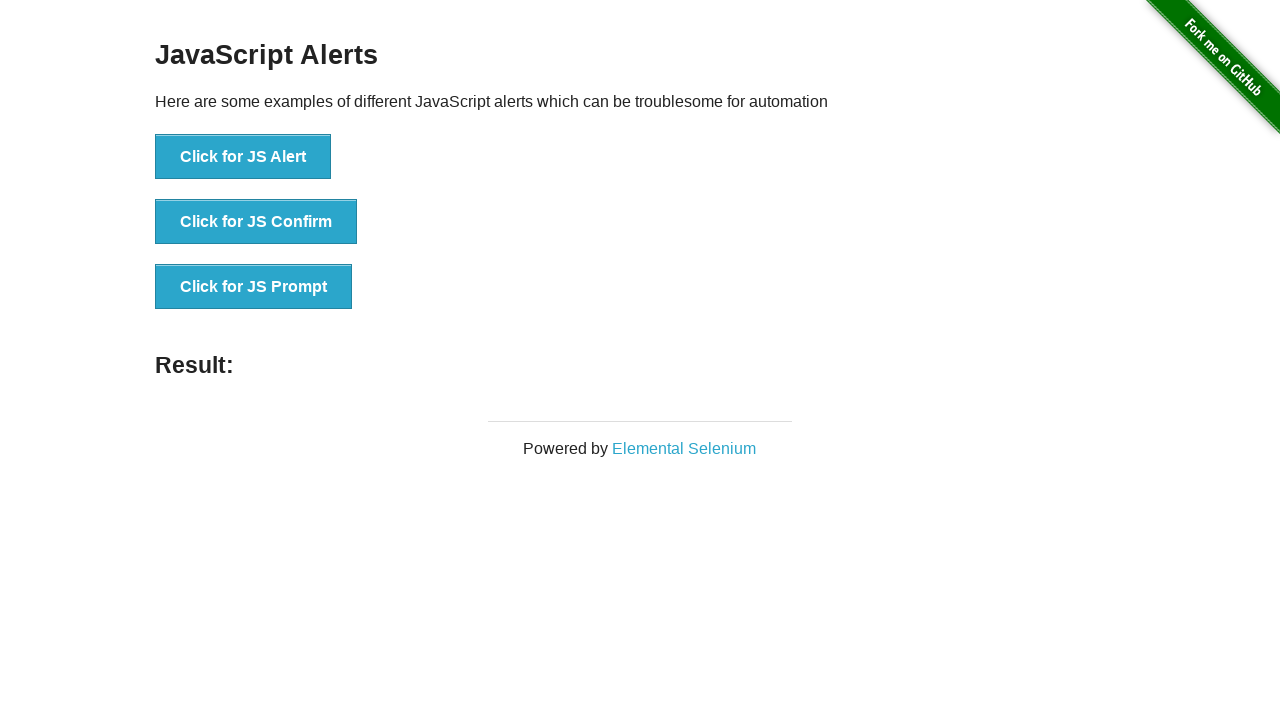

Set up dialog handler to accept prompt with text 'Hello from Playwright test'
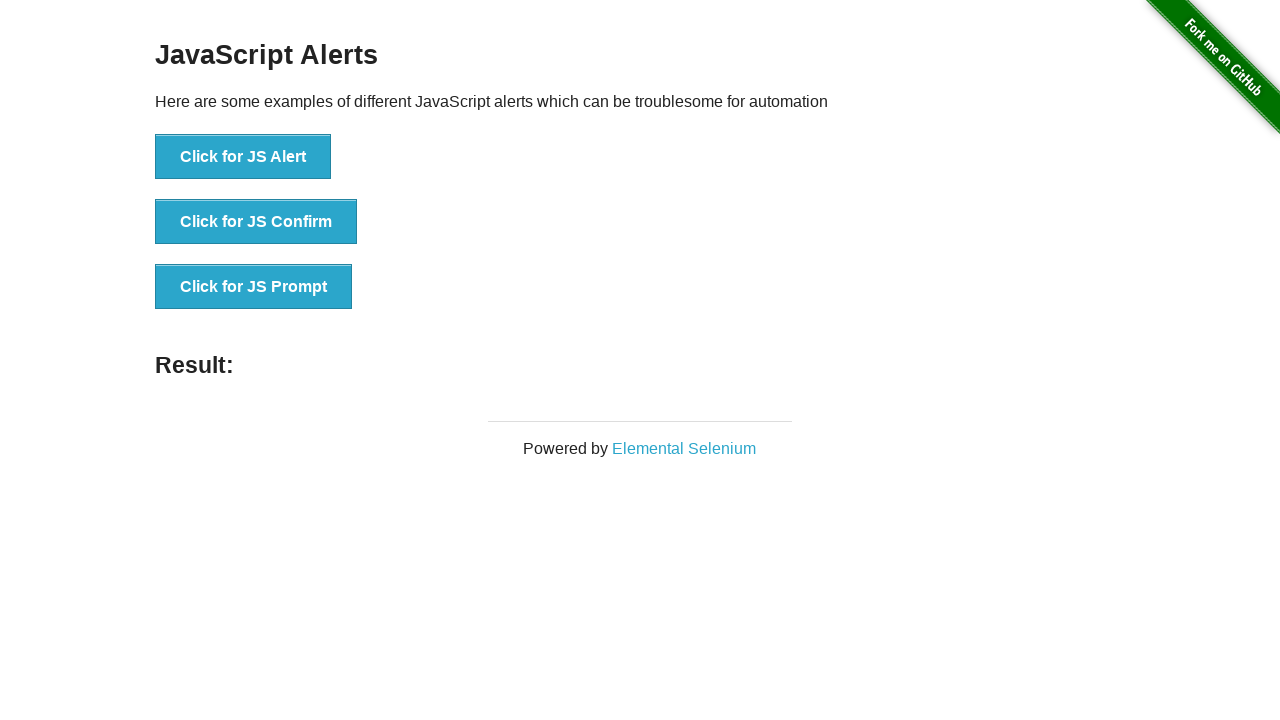

Clicked the JS Prompt button at (254, 287) on button:has-text('Click for JS Prompt')
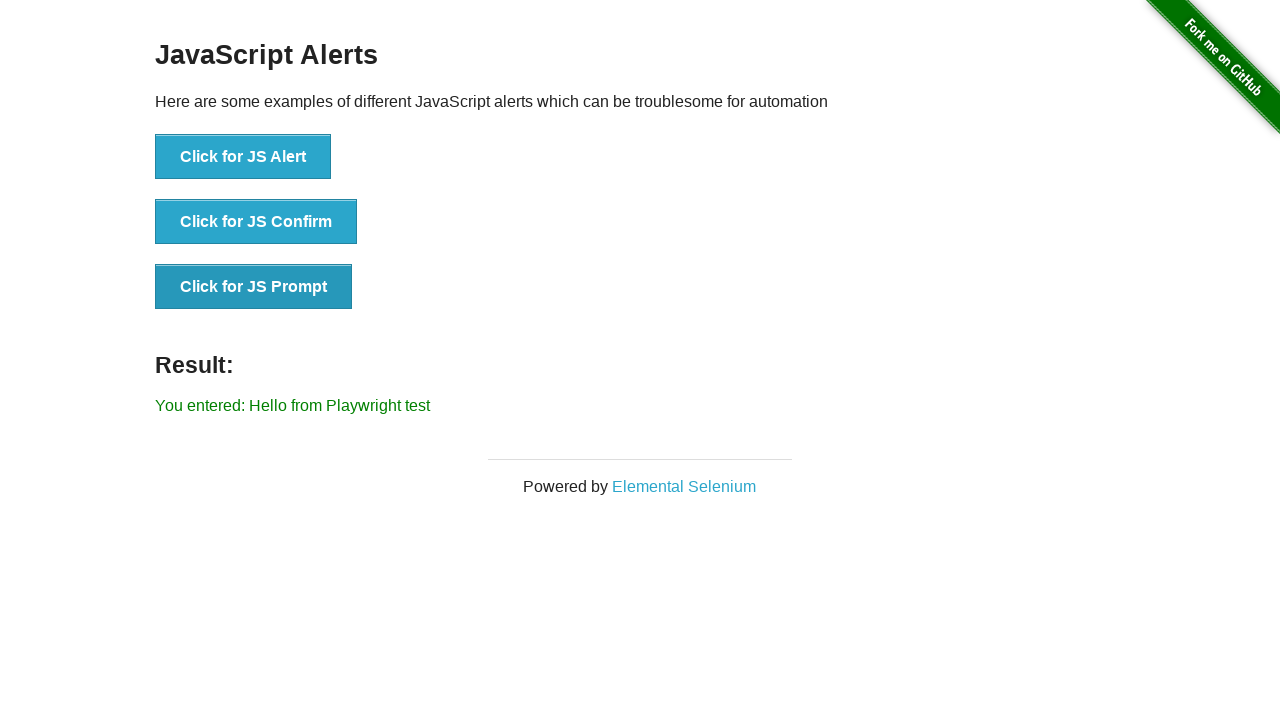

Result message appeared on page
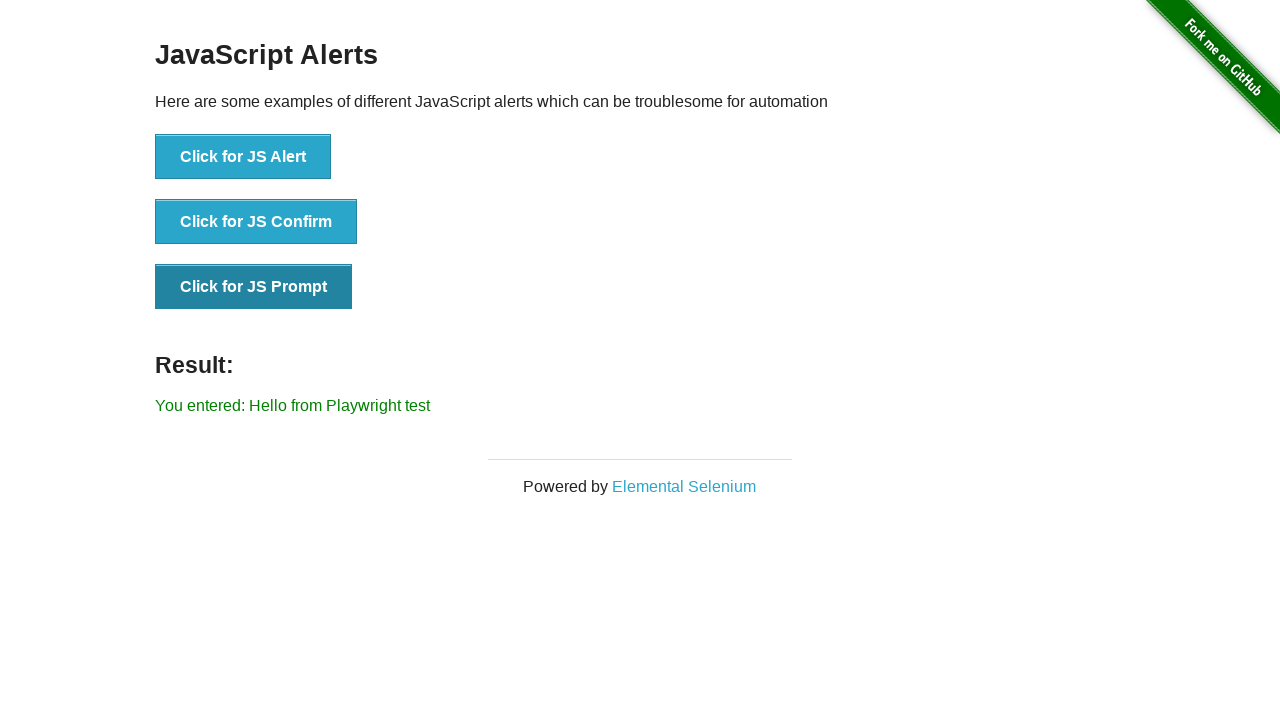

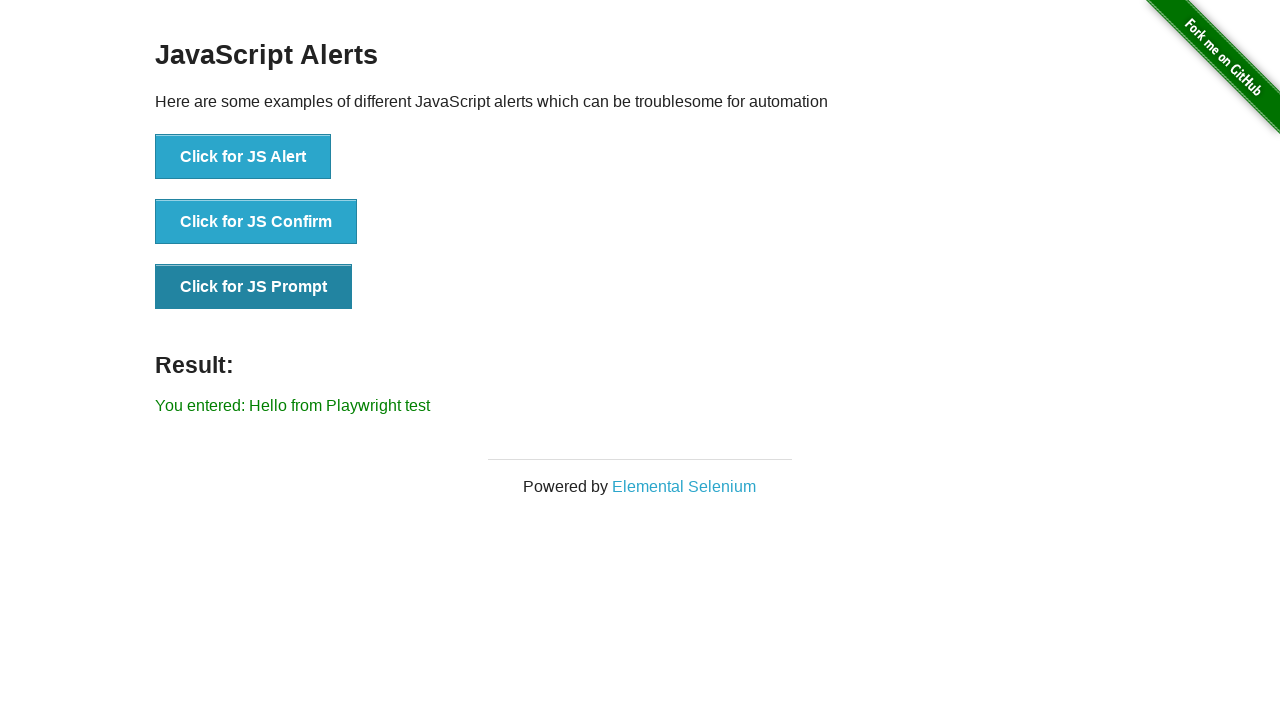